Tests radio button interactions on a form by selecting different options, verifying default selections, and conditionally selecting age groups

Starting URL: https://leafground.com/radio.xhtml

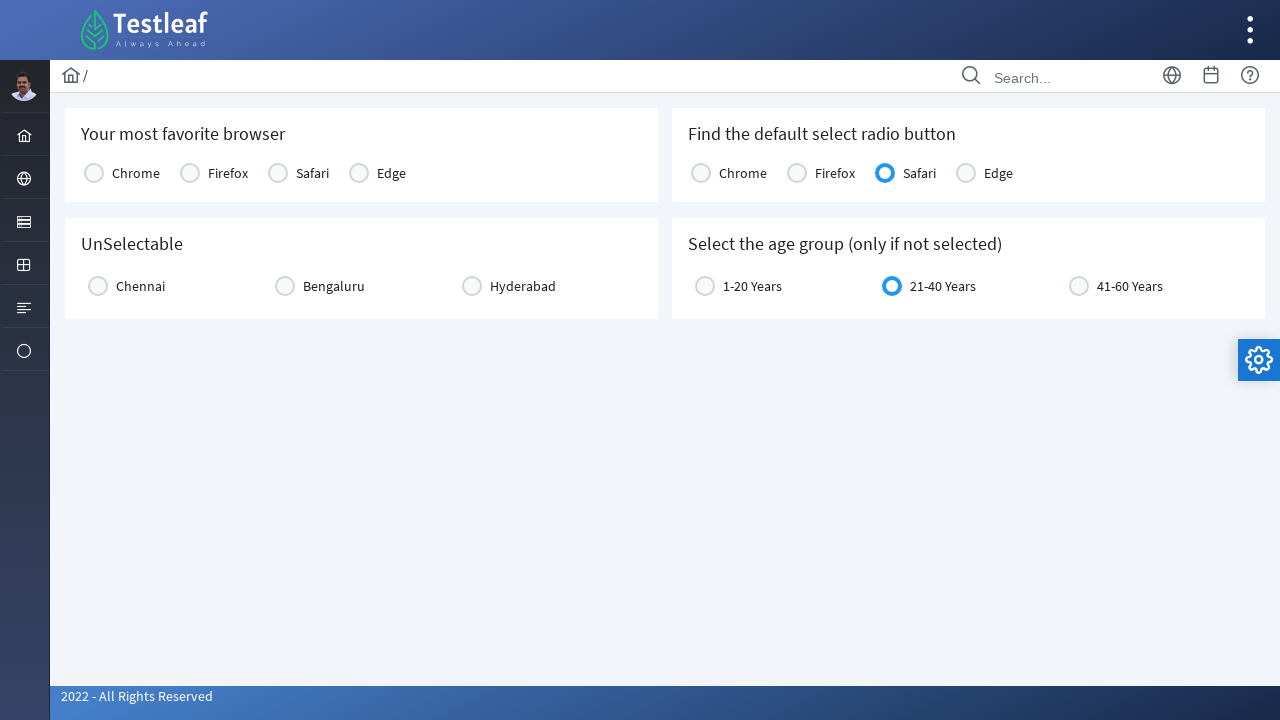

Selected Chrome as favorite browser at (136, 173) on xpath=//label[text()='Chrome']
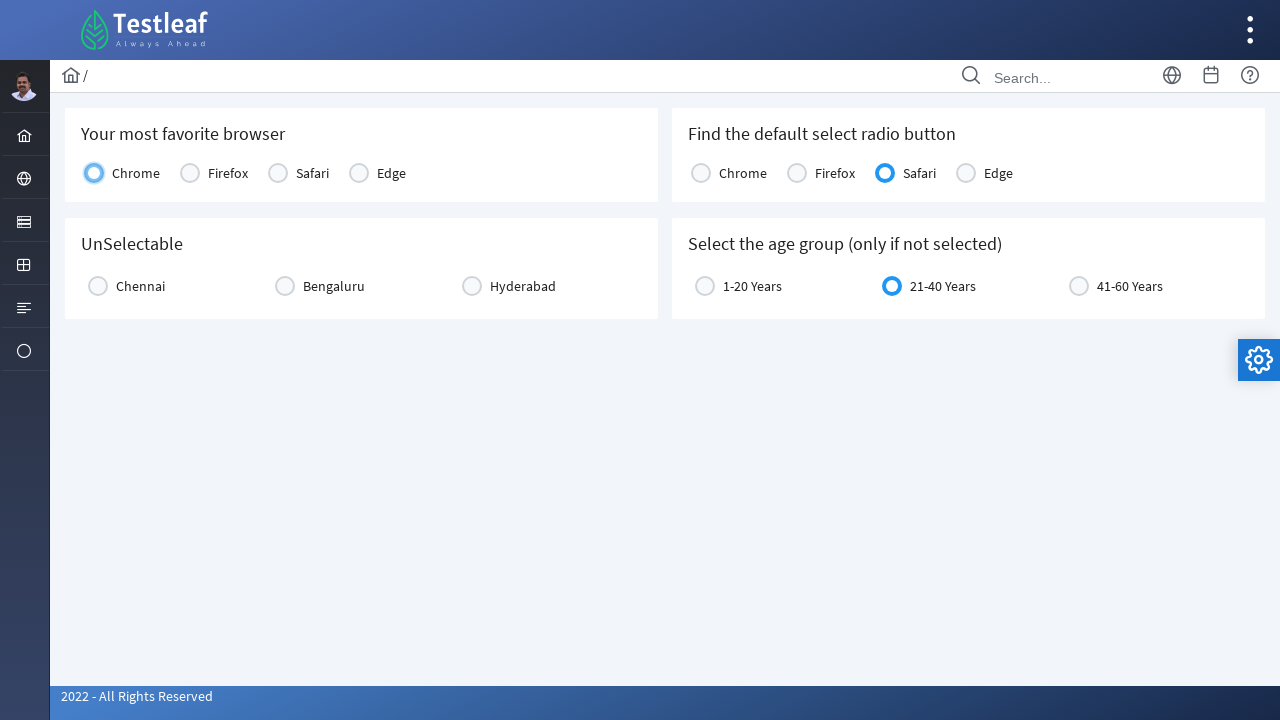

Clicked Chennai radio button to test unselectable behavior at (140, 286) on xpath=//label[text()='Chennai']
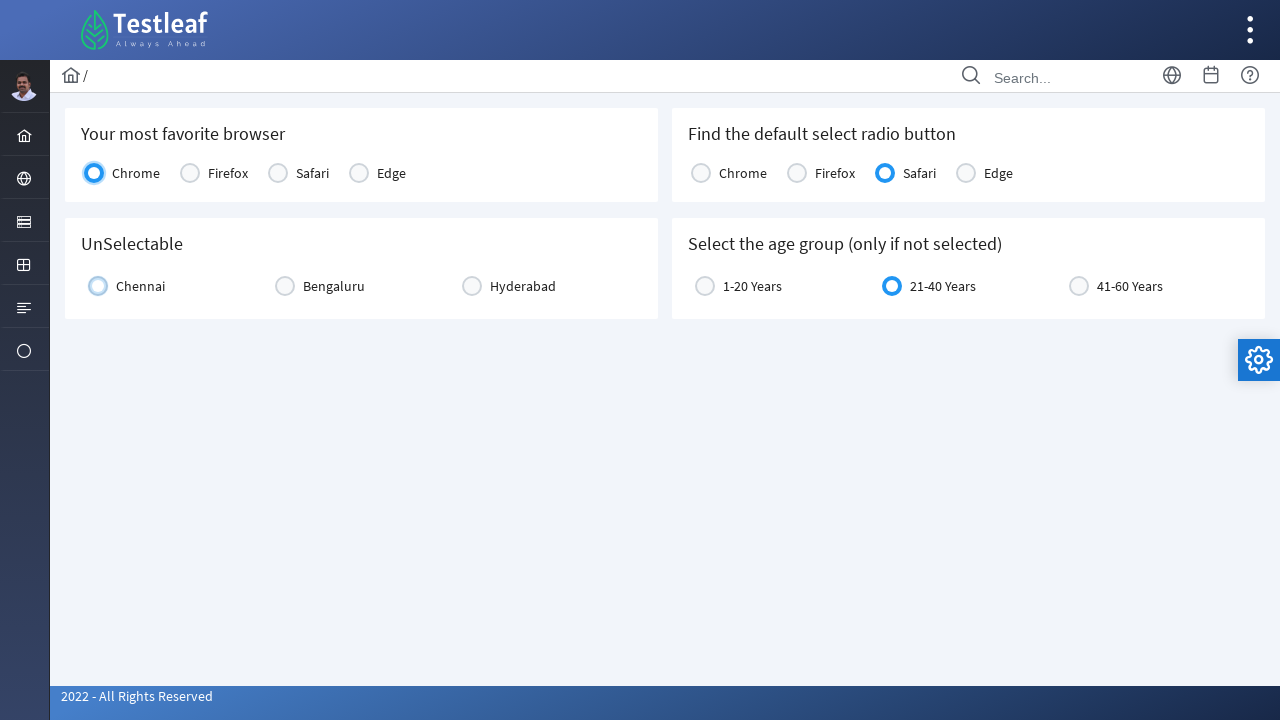

Located age group radio button input element
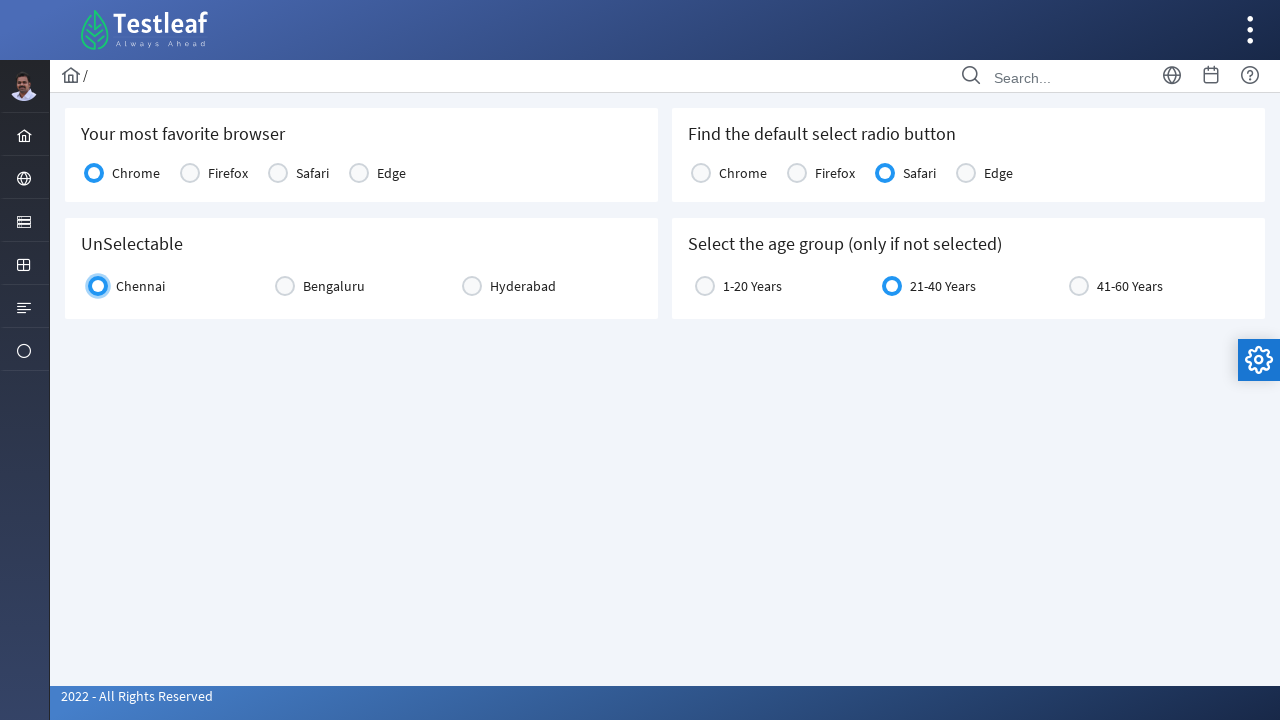

Verified that 1-20 Years age group is not checked
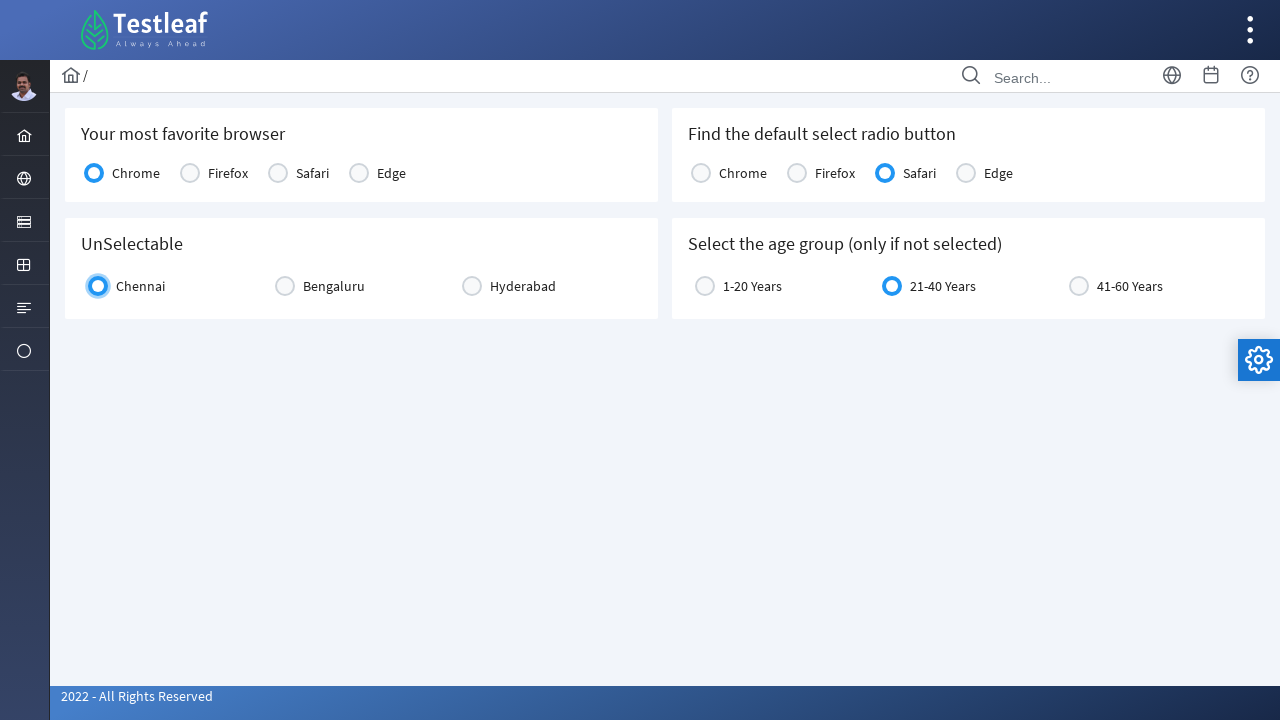

Selected 1-20 Years age group radio button at (752, 286) on xpath=//label[text()='1-20 Years']
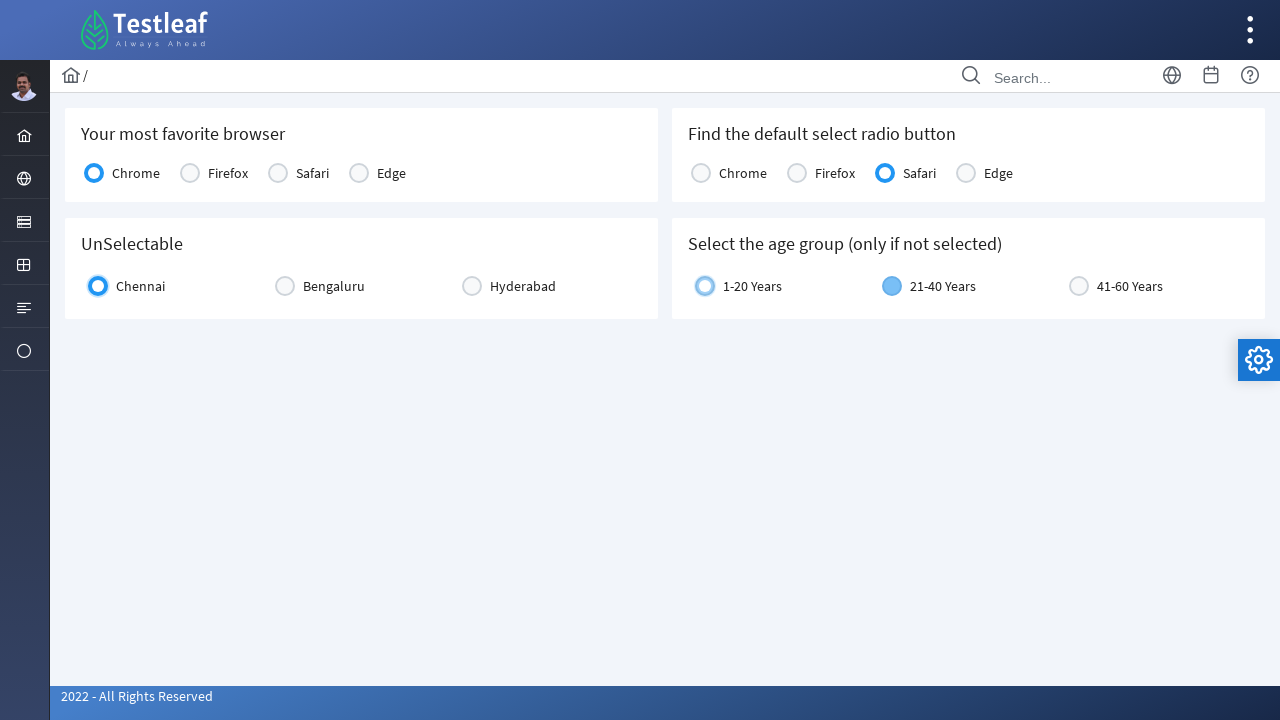

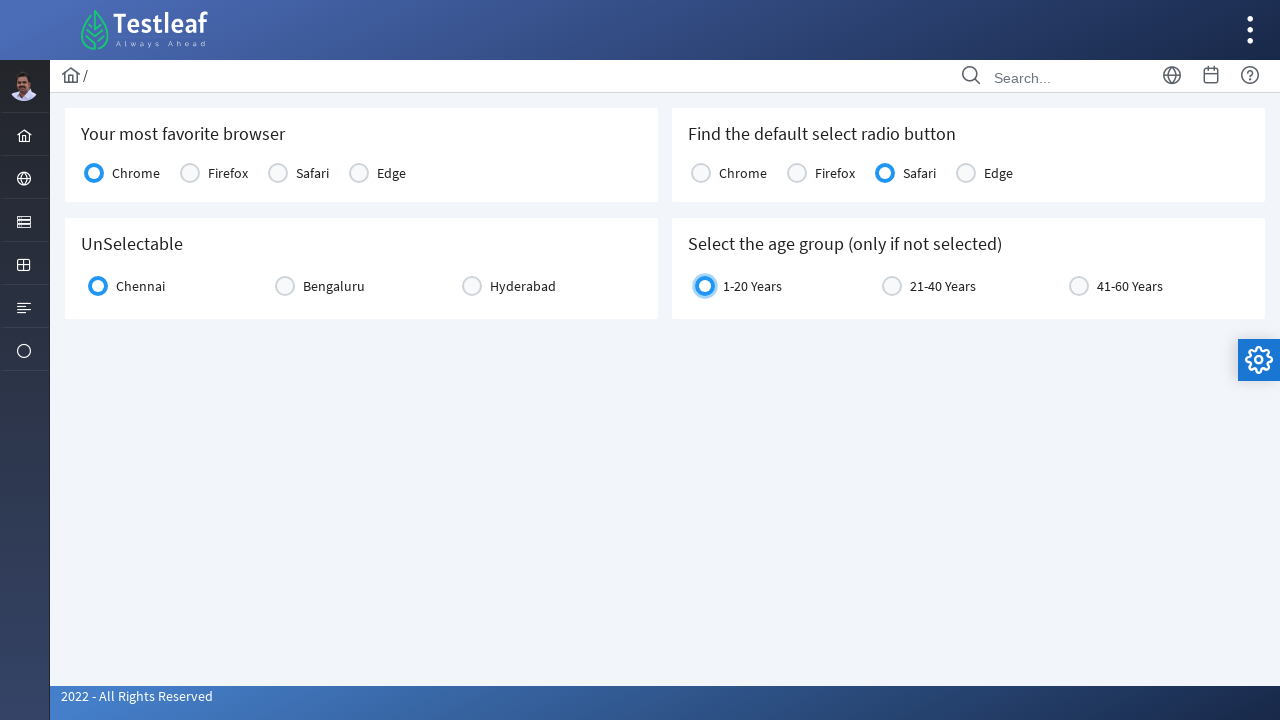